Tests injecting jQuery and jQuery Growl library into a page via JavaScript execution, then displays a growl notification message on the page.

Starting URL: http://the-internet.herokuapp.com

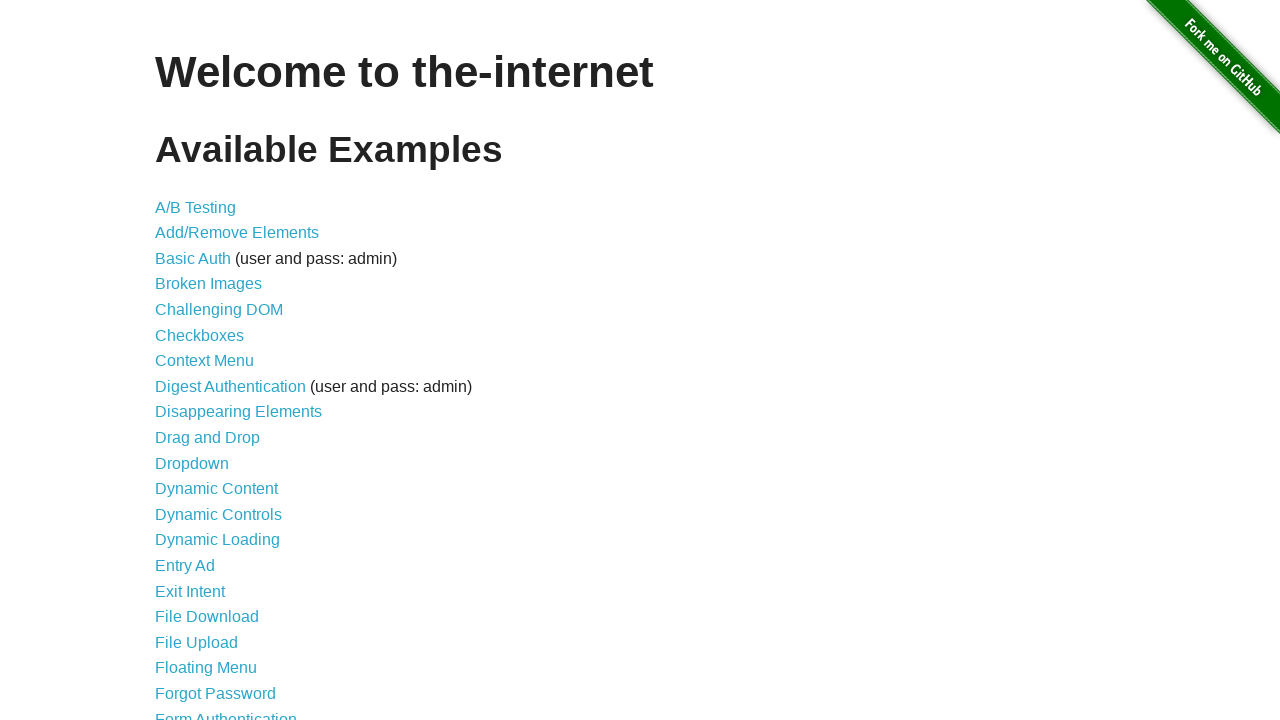

Injected jQuery library into page if not already present
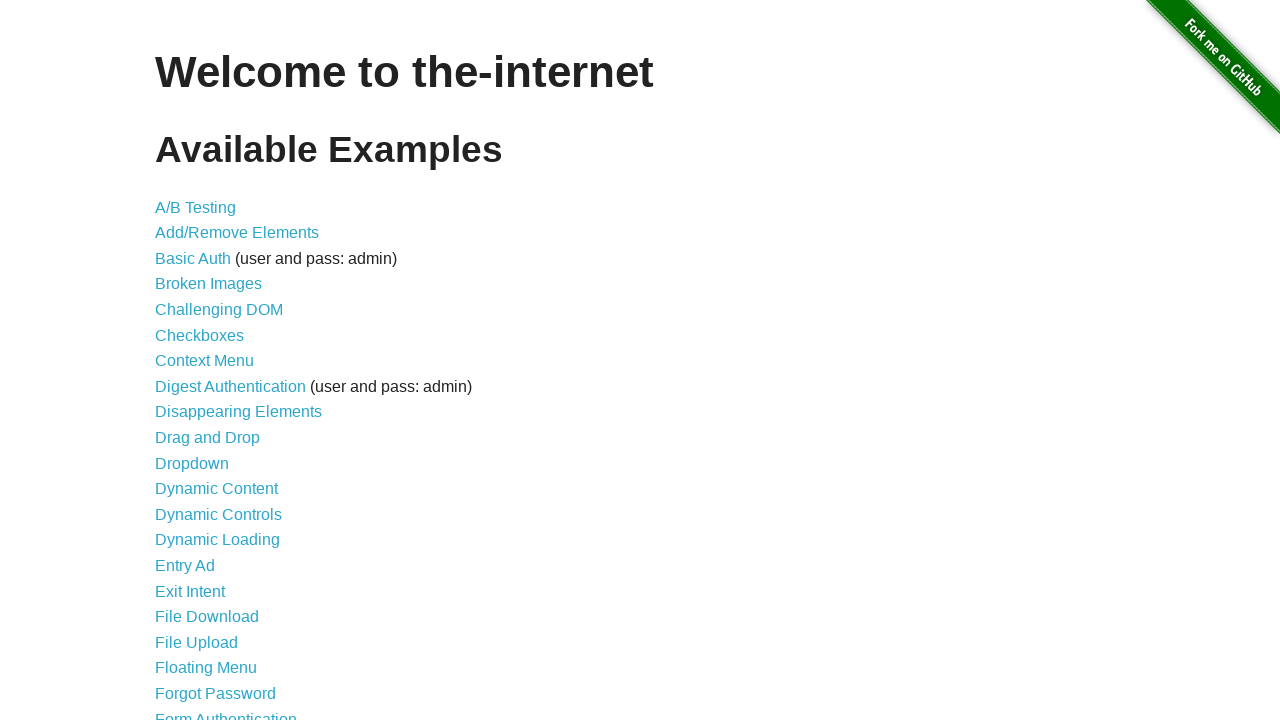

jQuery library loaded successfully
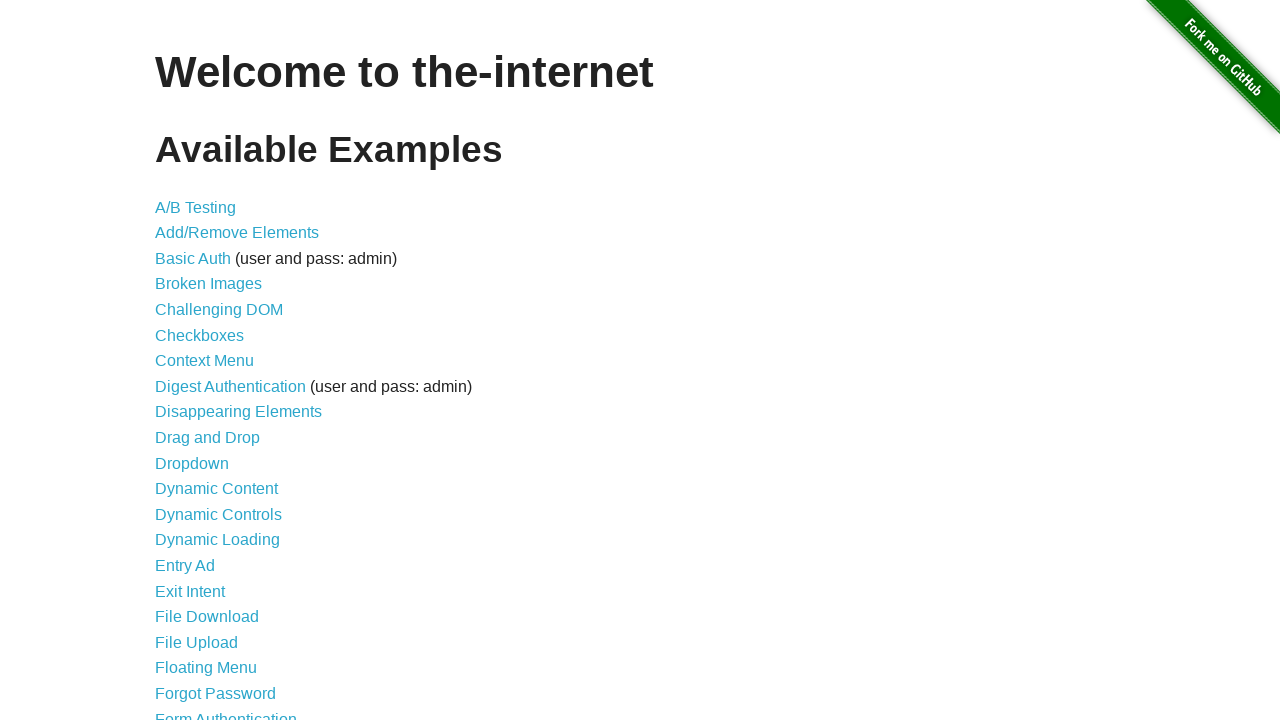

Executed jQuery script to load jquery-growl library
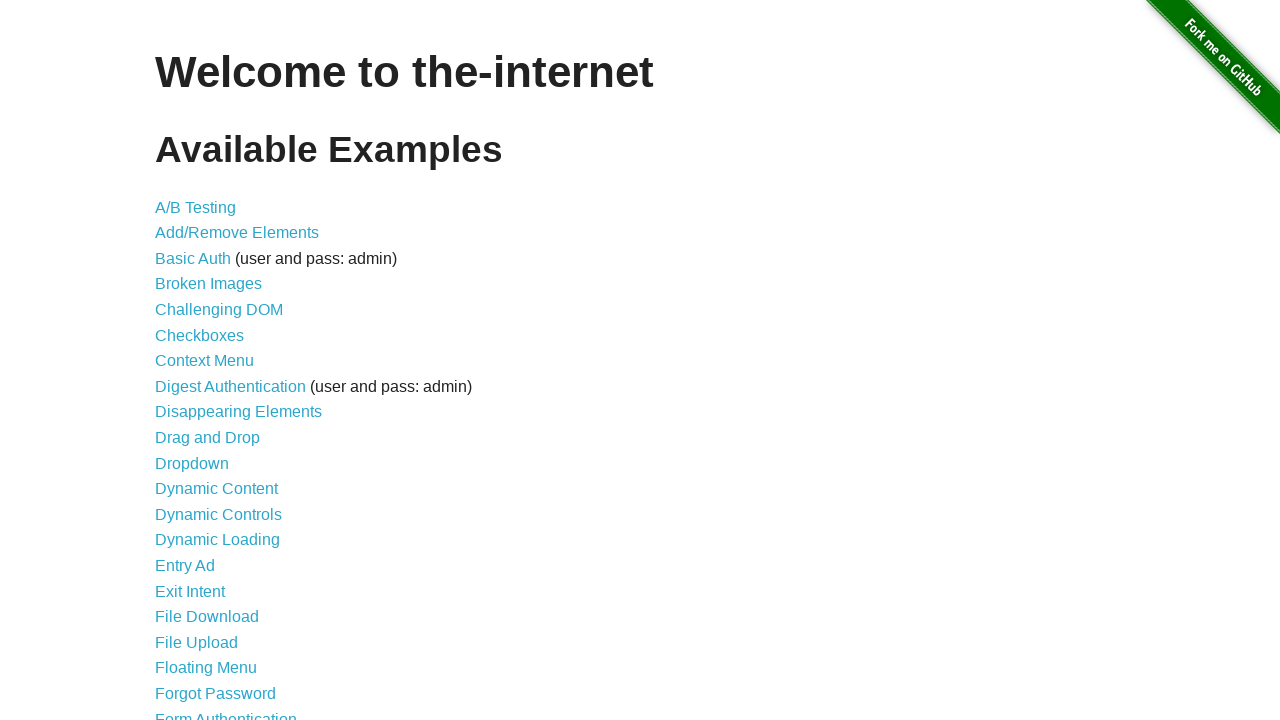

Waited for jquery-growl library to load
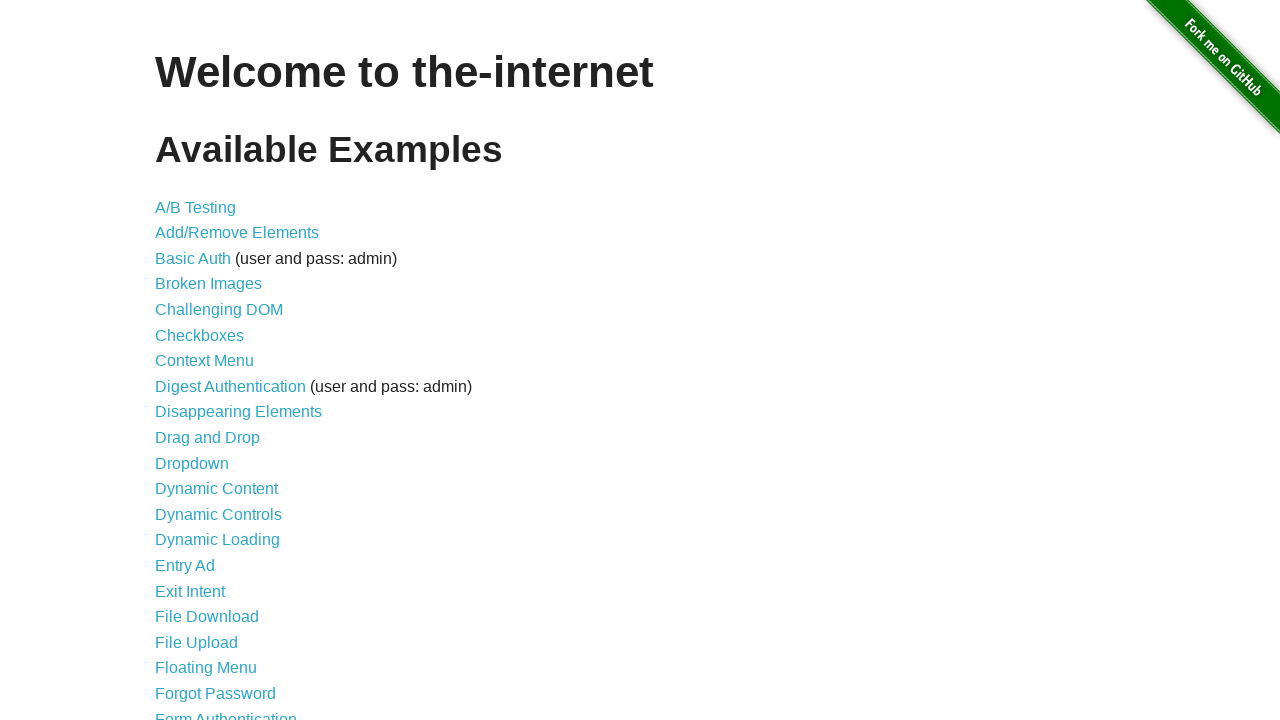

Appended jquery-growl CSS stylesheet to page head
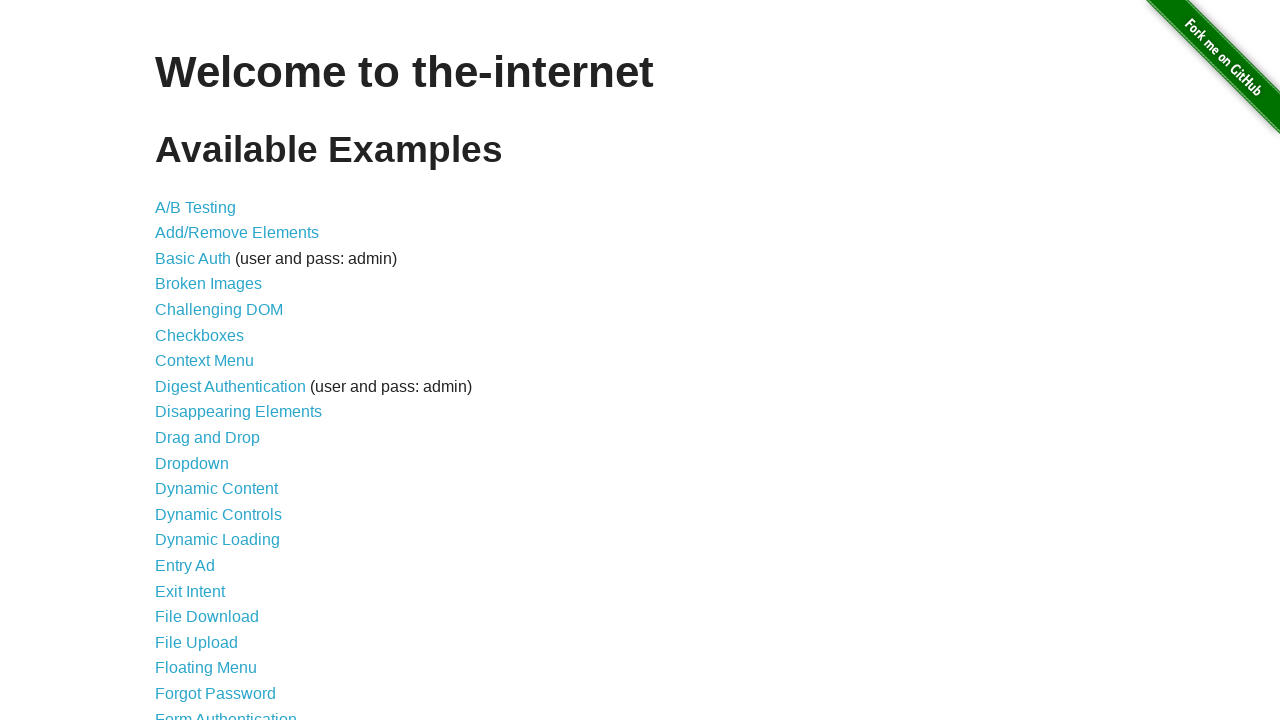

jquery-growl plugin is now available and ready to use
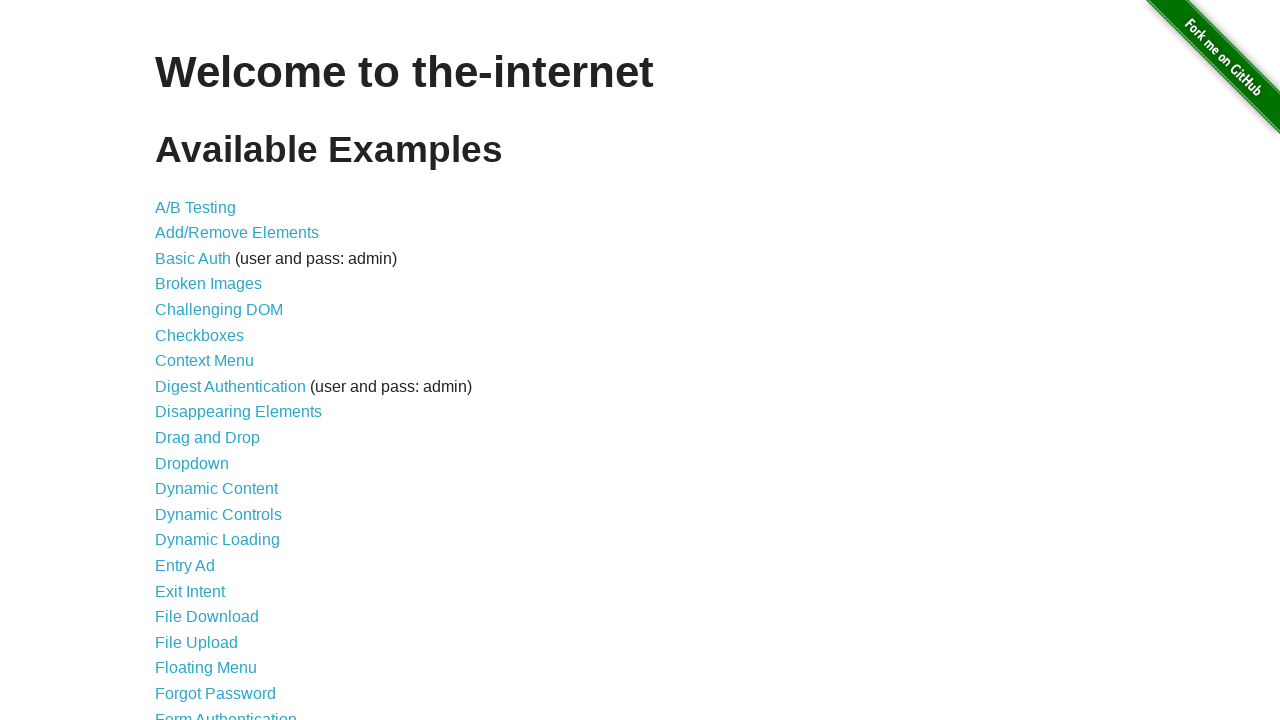

Displayed growl notification with title 'GET' and message '/'
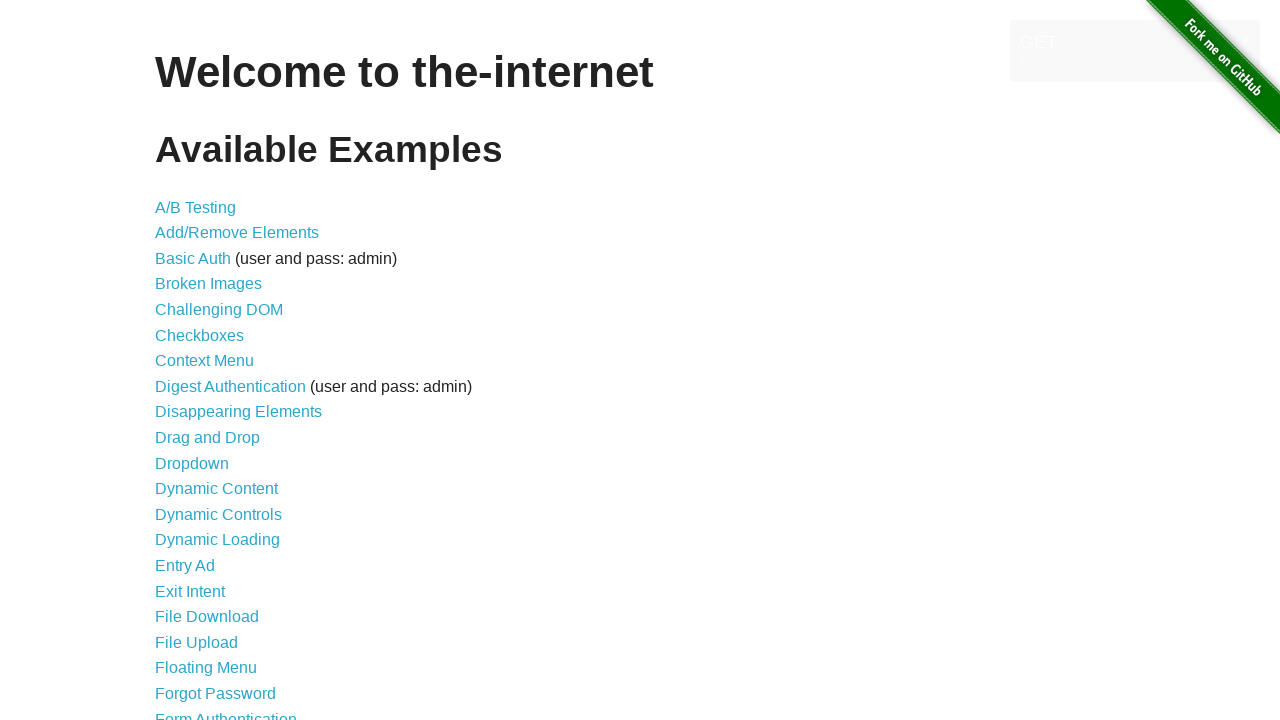

Waited for growl notification to be visible on page
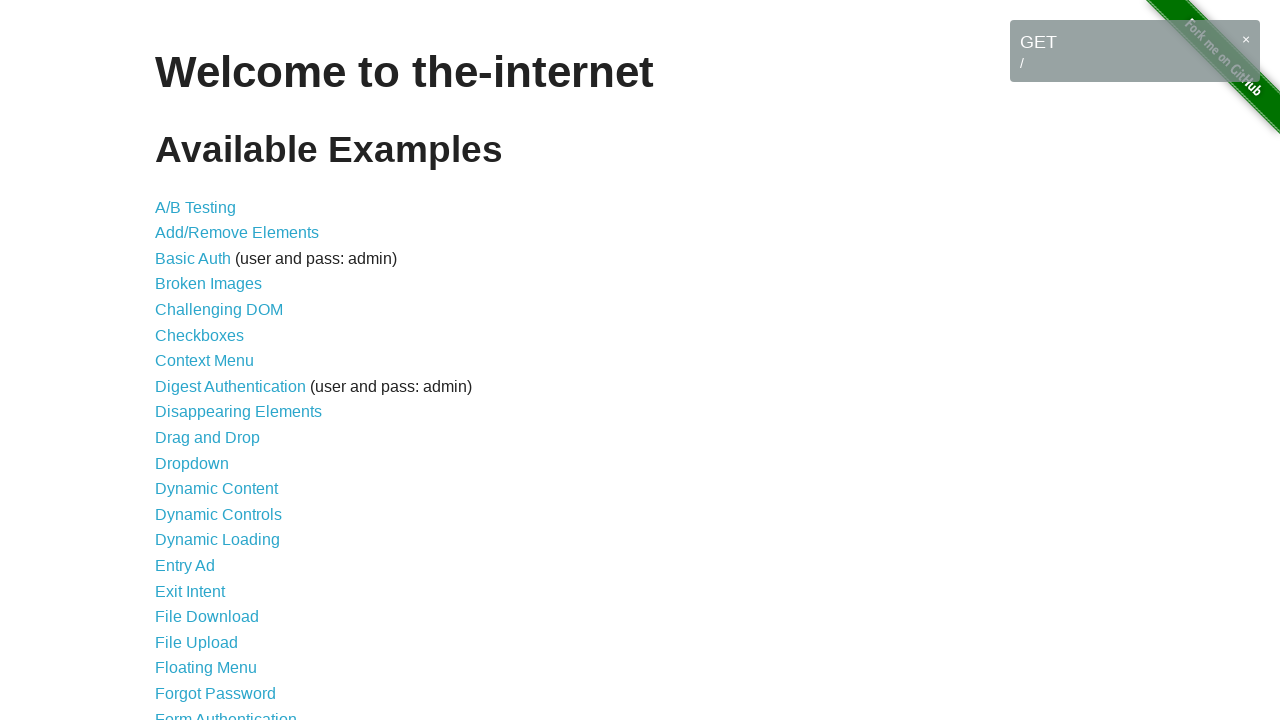

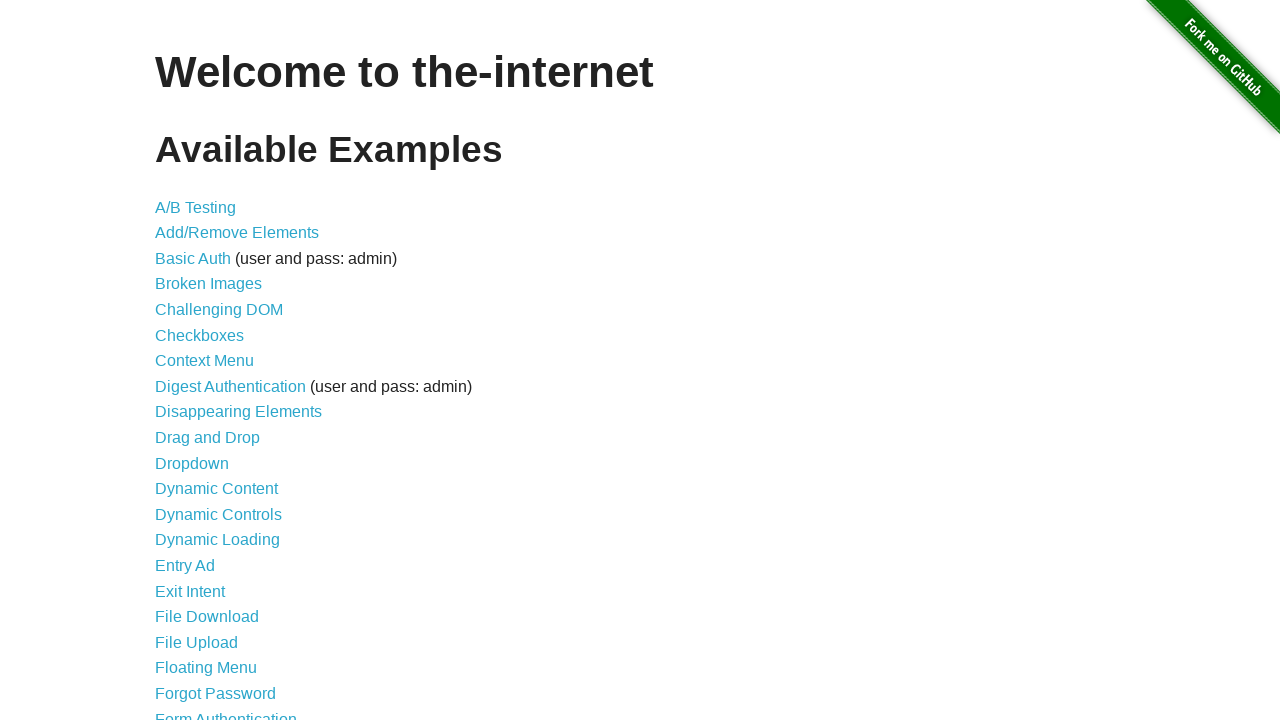